Tests page scrolling functionality by scrolling down the page twice and then scrolling back up using JavaScript execution

Starting URL: https://www.actitime.com/

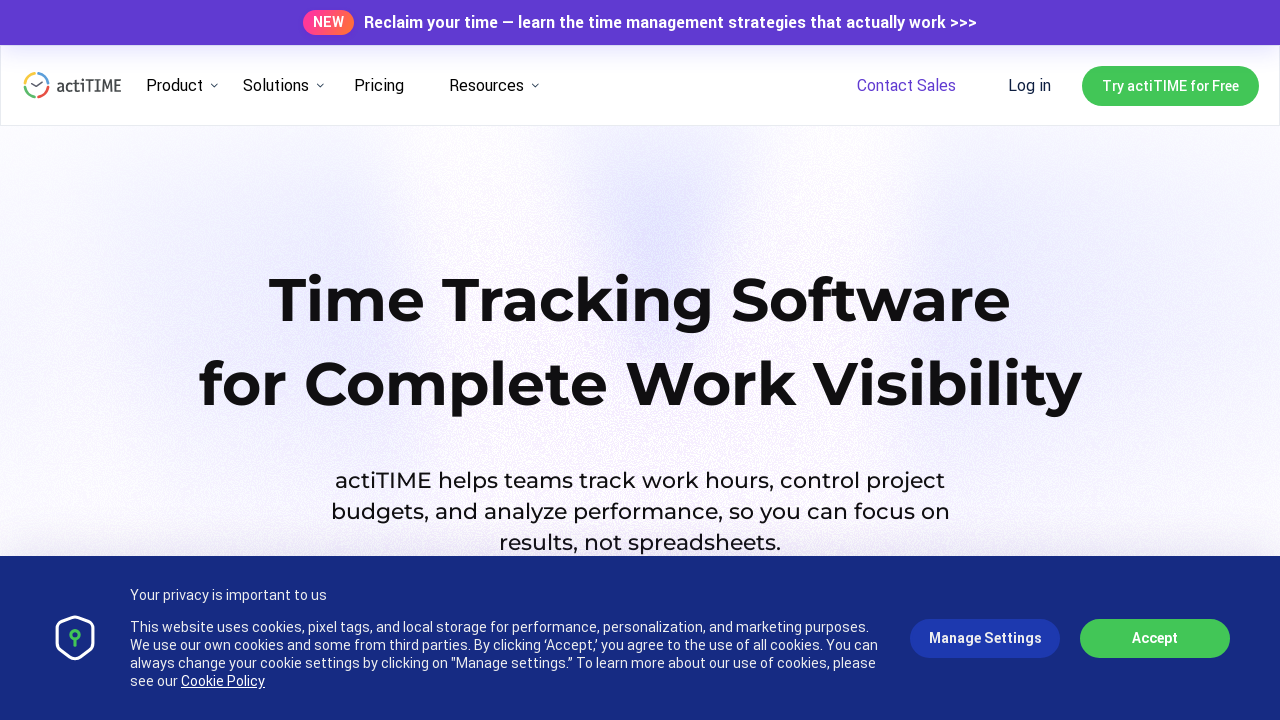

Scrolled down the page by 4000 pixels
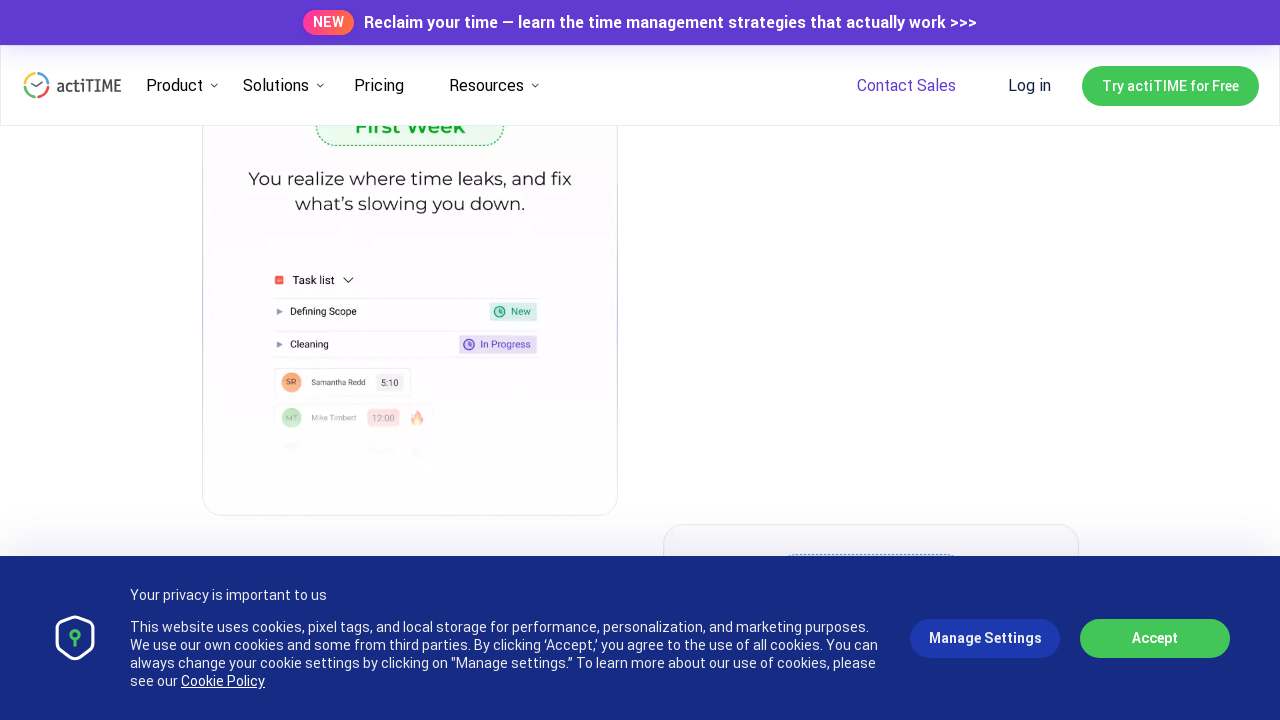

Waited 3 seconds for scroll to complete
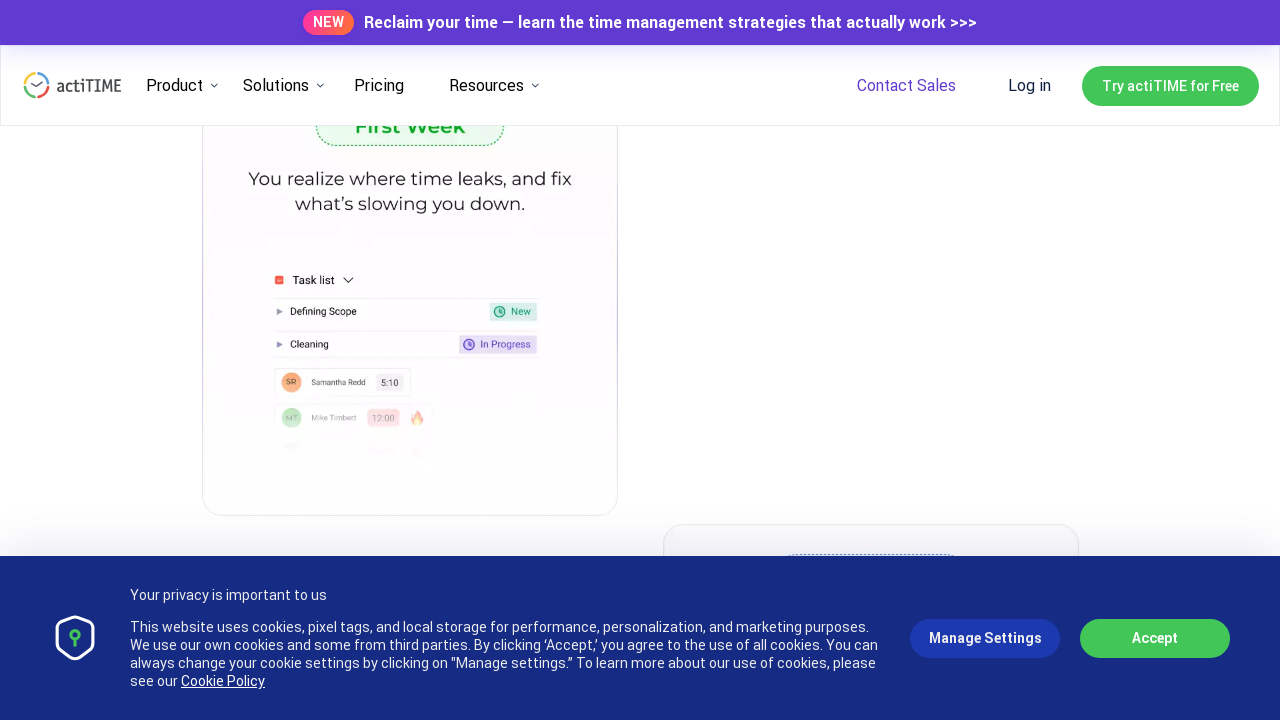

Scrolled down the page again by 4000 pixels
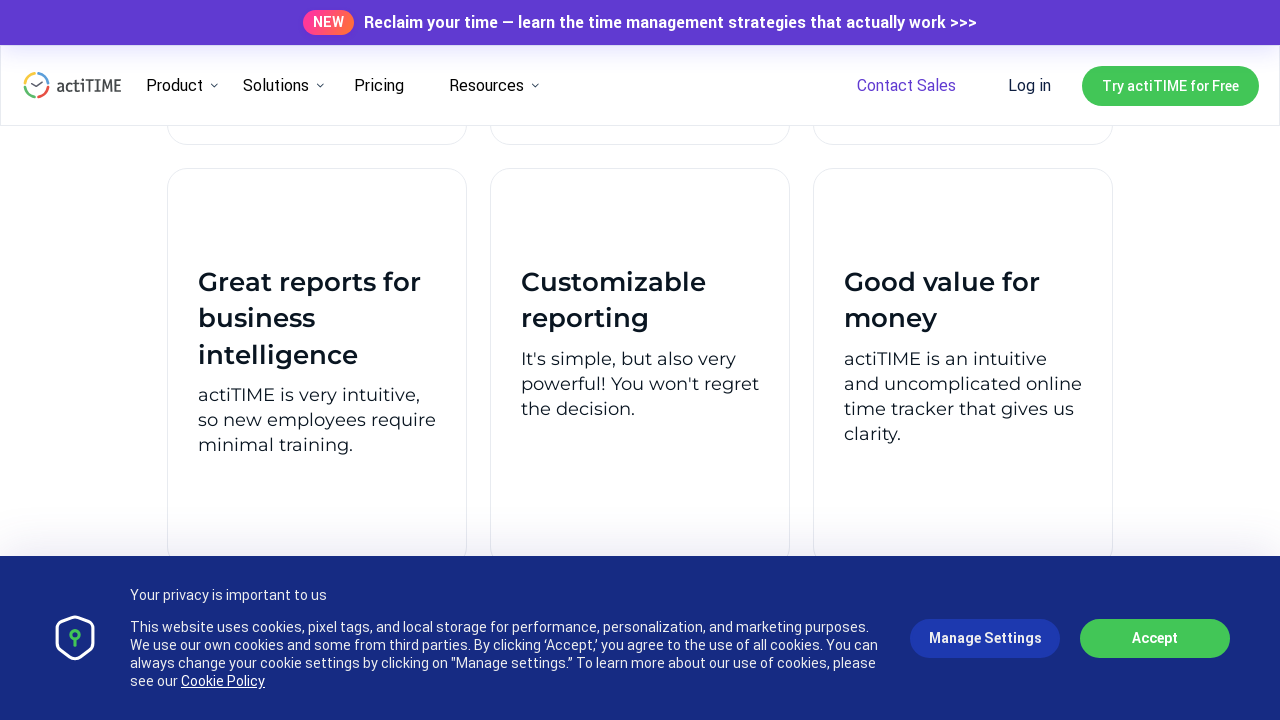

Waited 3 seconds for second scroll to complete
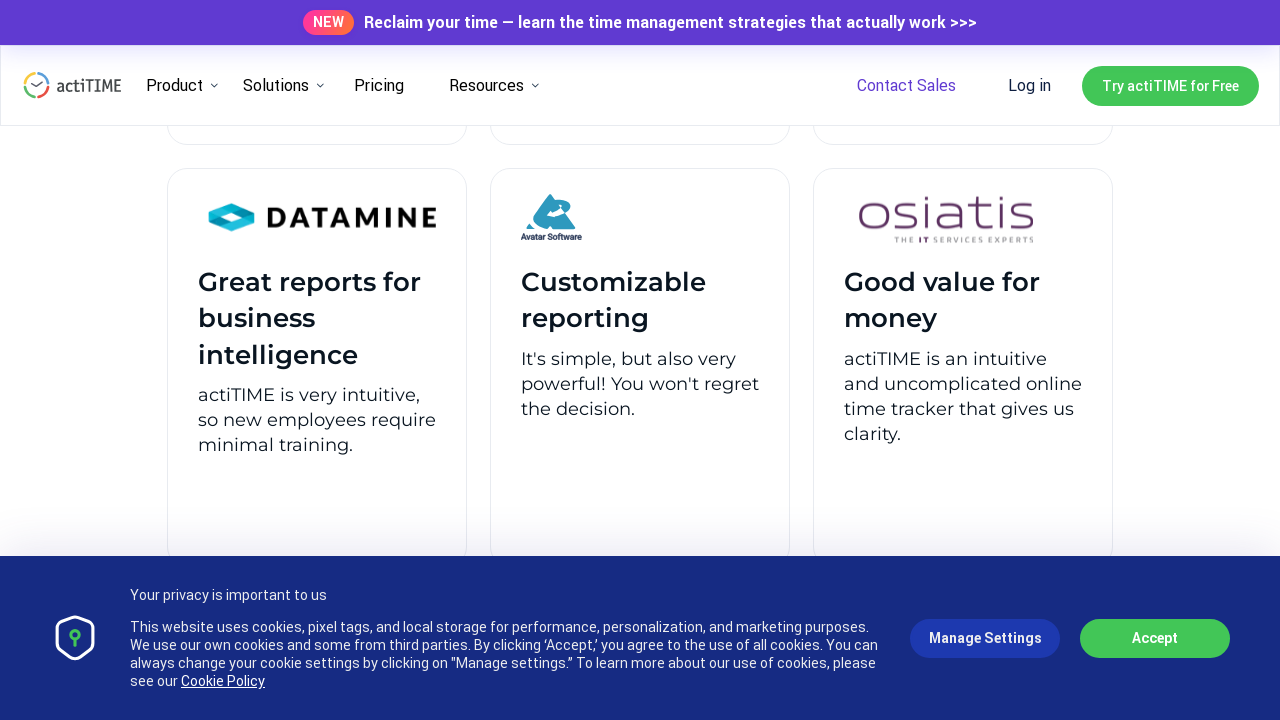

Scrolled back up the page by 4000 pixels
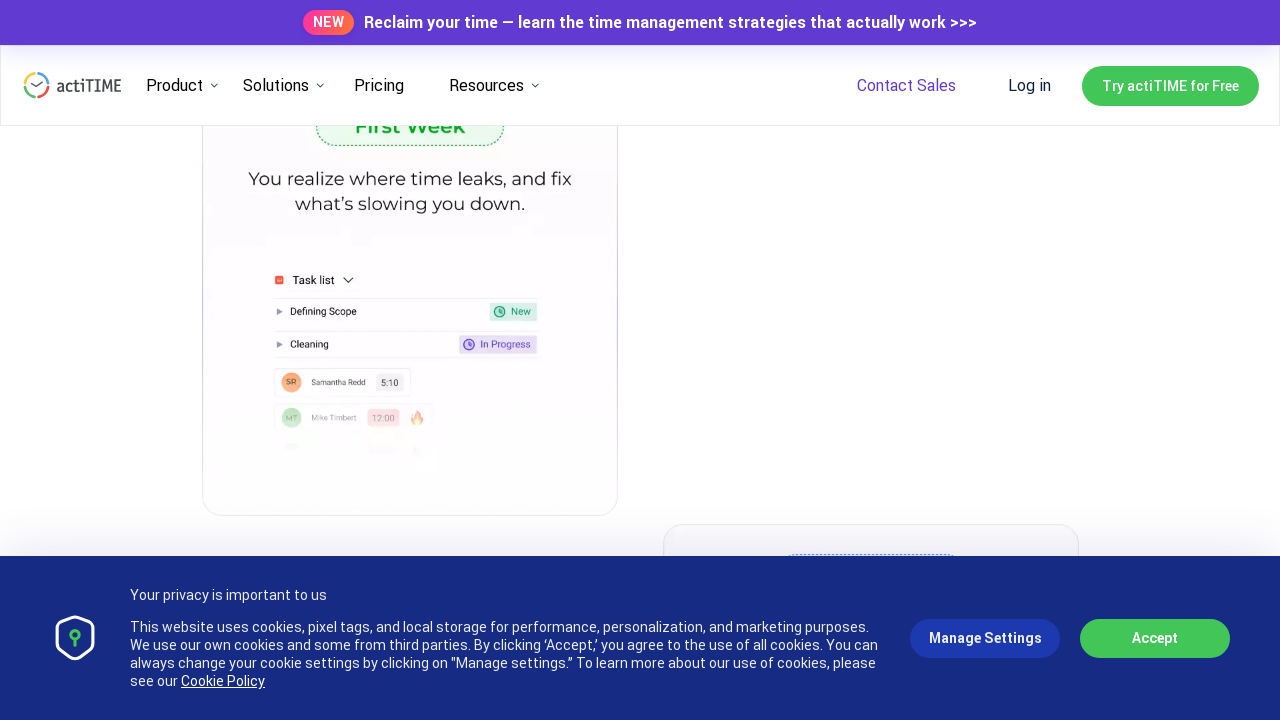

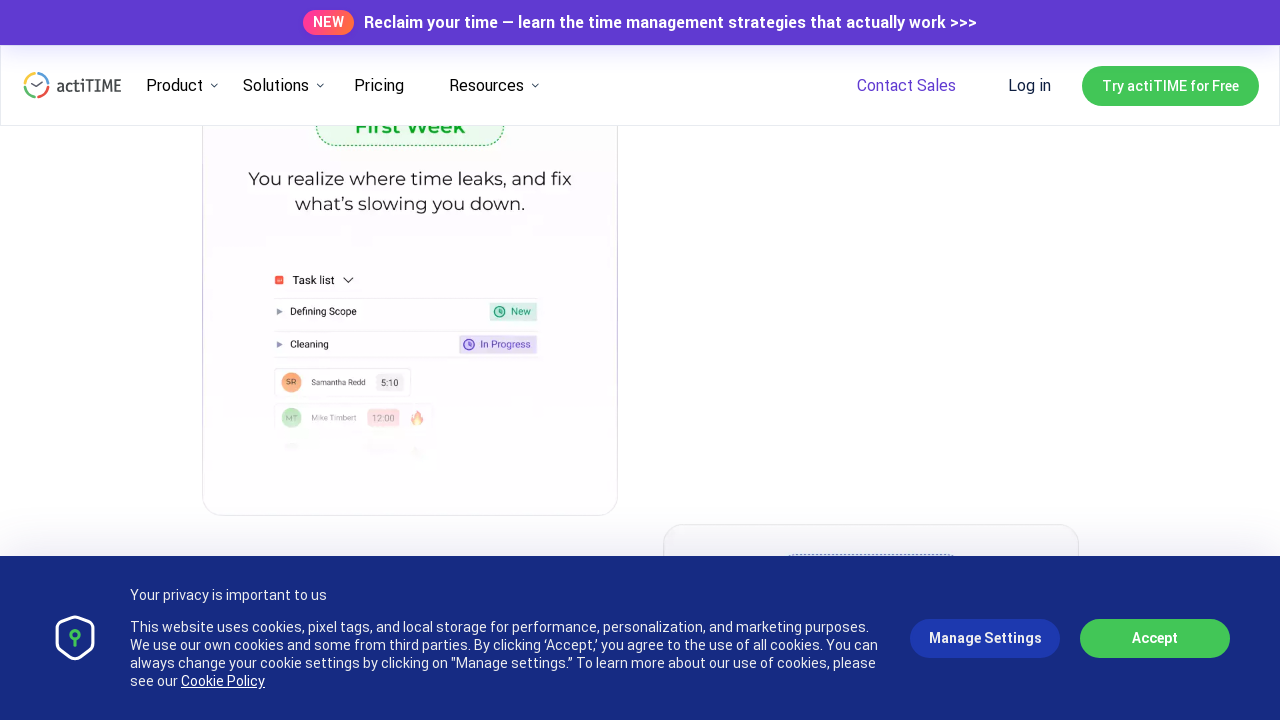